Tests handling of a confirm JavaScript alert by clicking a button to trigger the alert and accepting it

Starting URL: https://v1.training-support.net/selenium/javascript-alerts

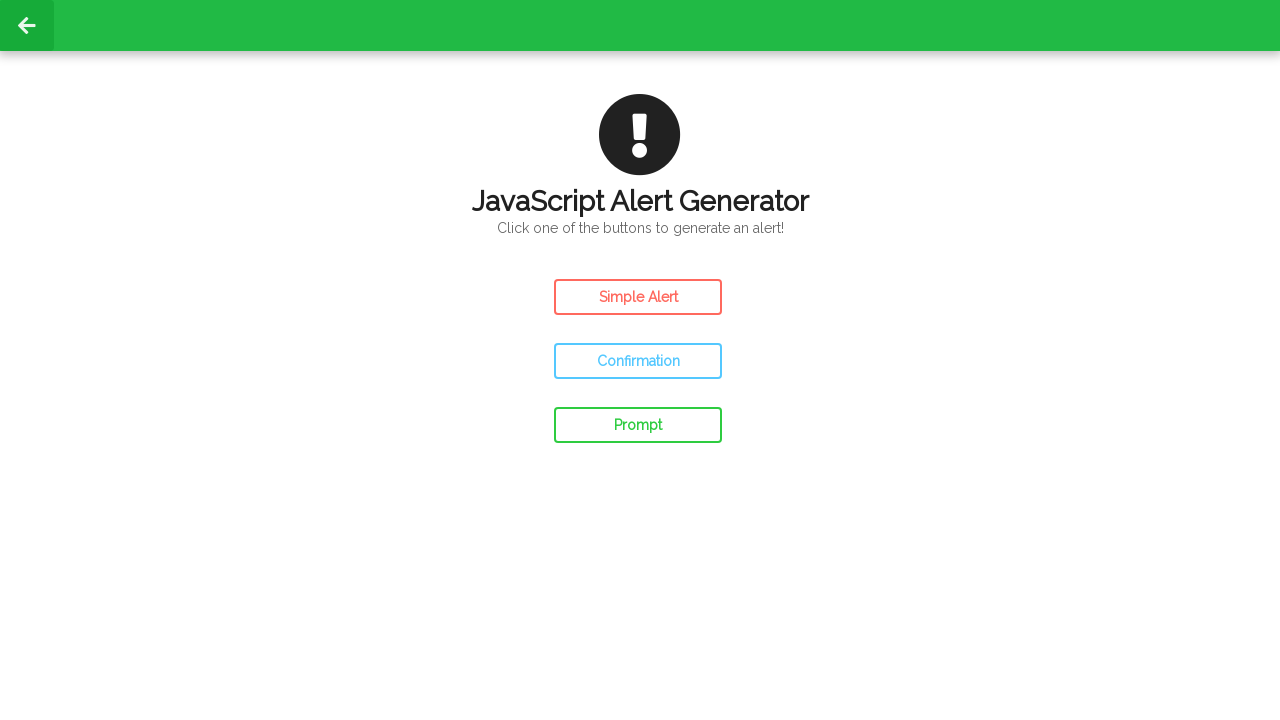

Set up dialog handler to accept confirm alerts
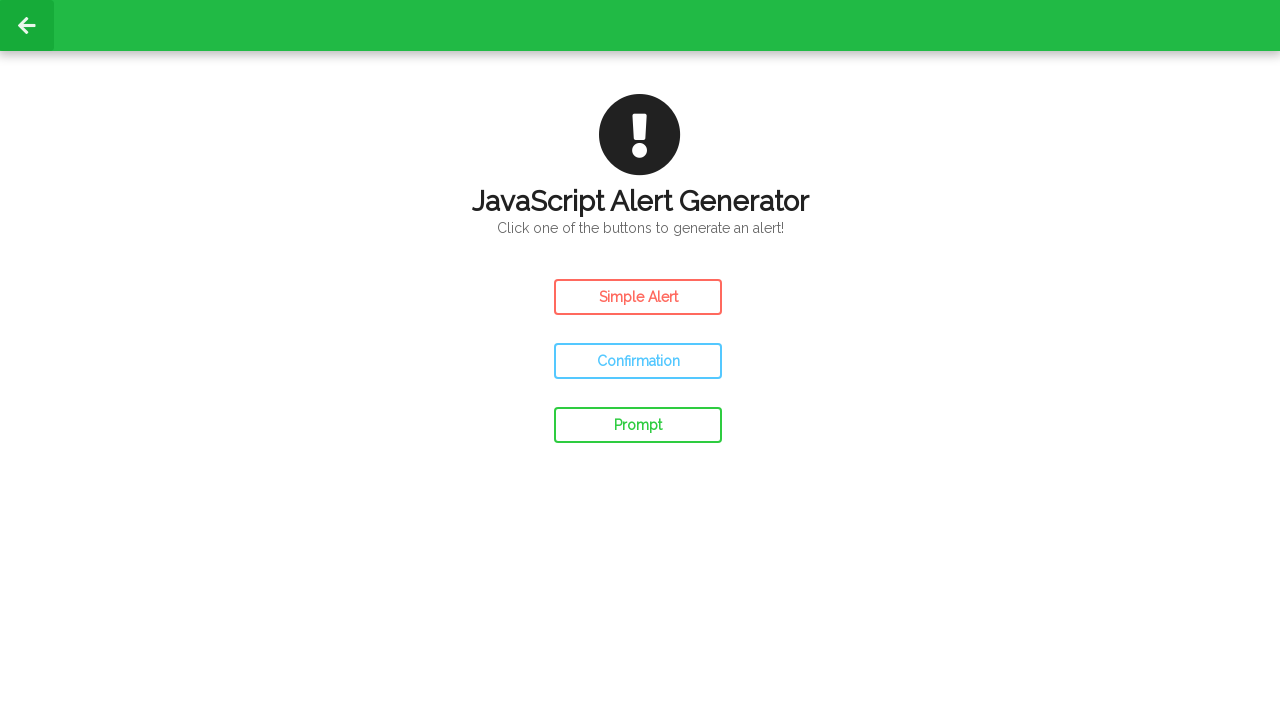

Clicked the confirm alert button at (638, 361) on #confirm
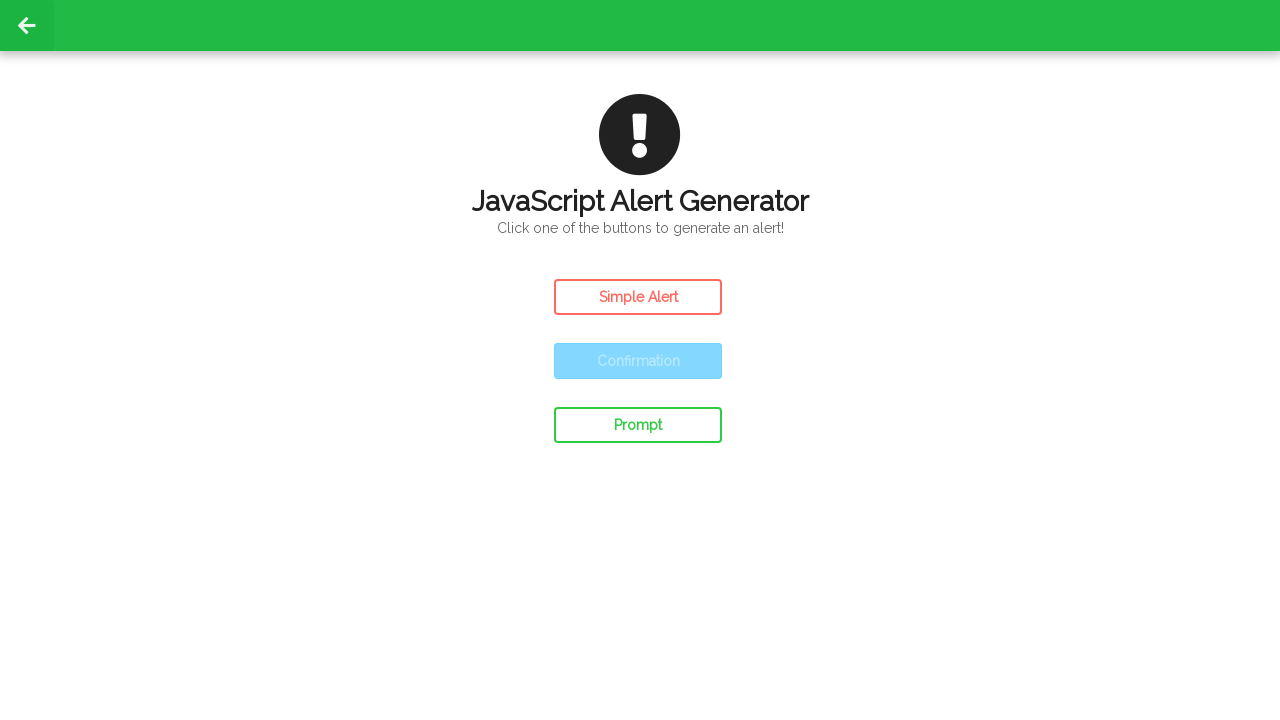

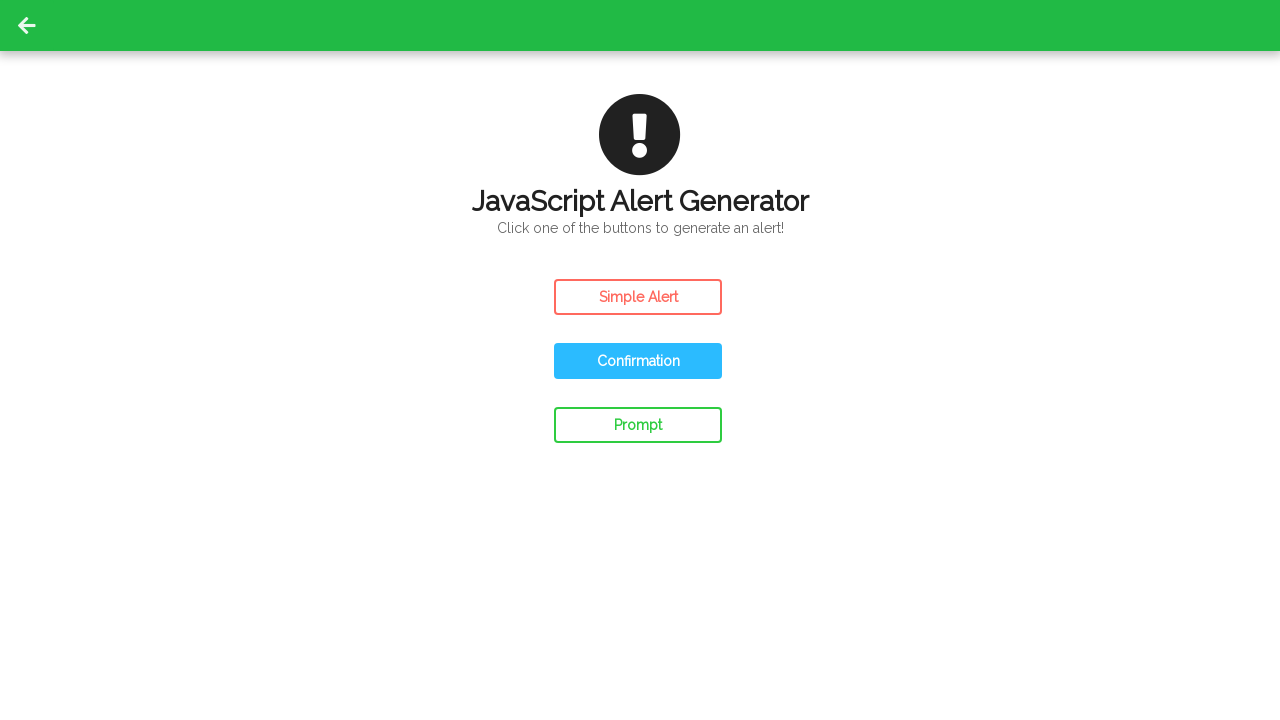